Tests alert handling by clicking a button that triggers a delayed alert after 5 seconds and verifying the alert text

Starting URL: https://demoqa.com/alerts

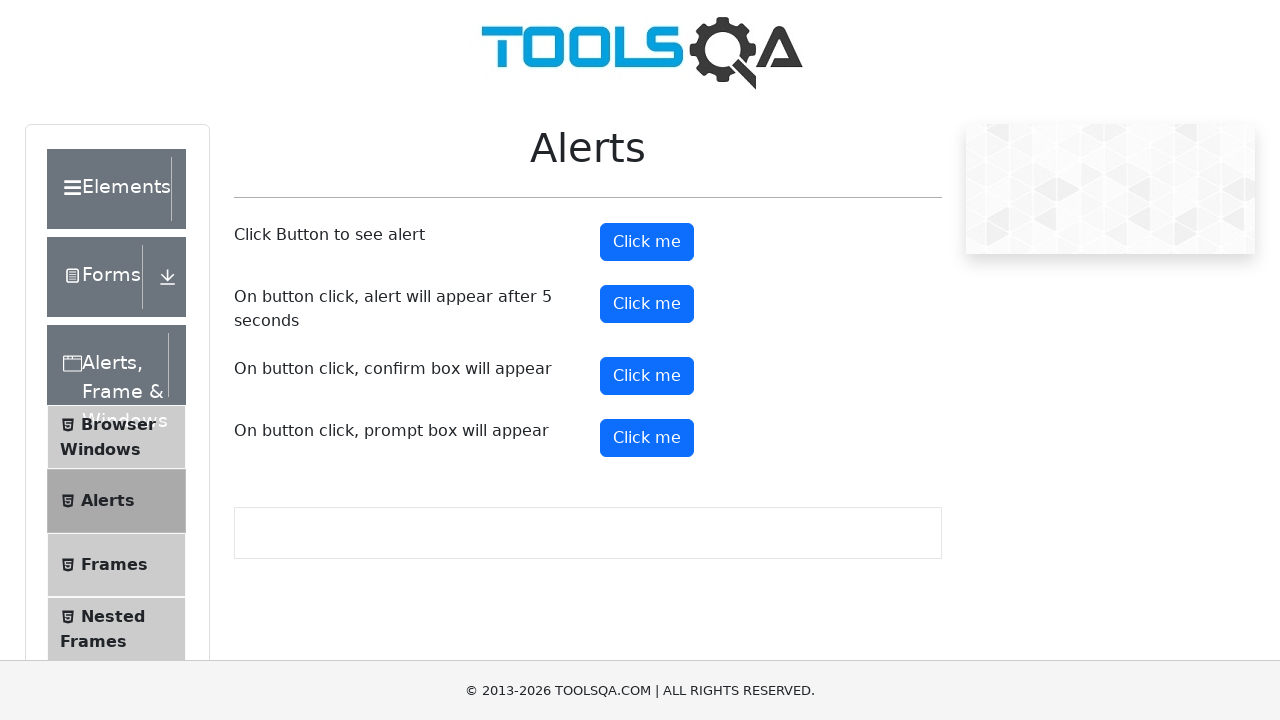

Located timer alert button
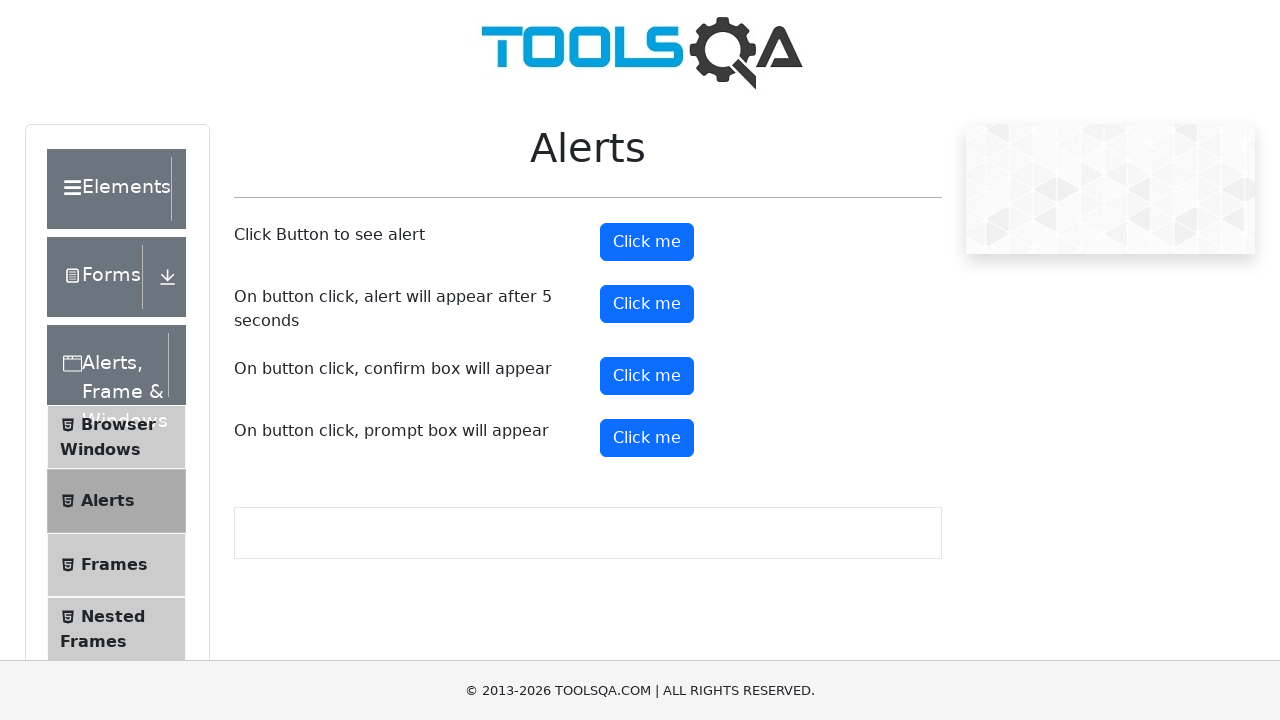

Scrolled timer alert button into view
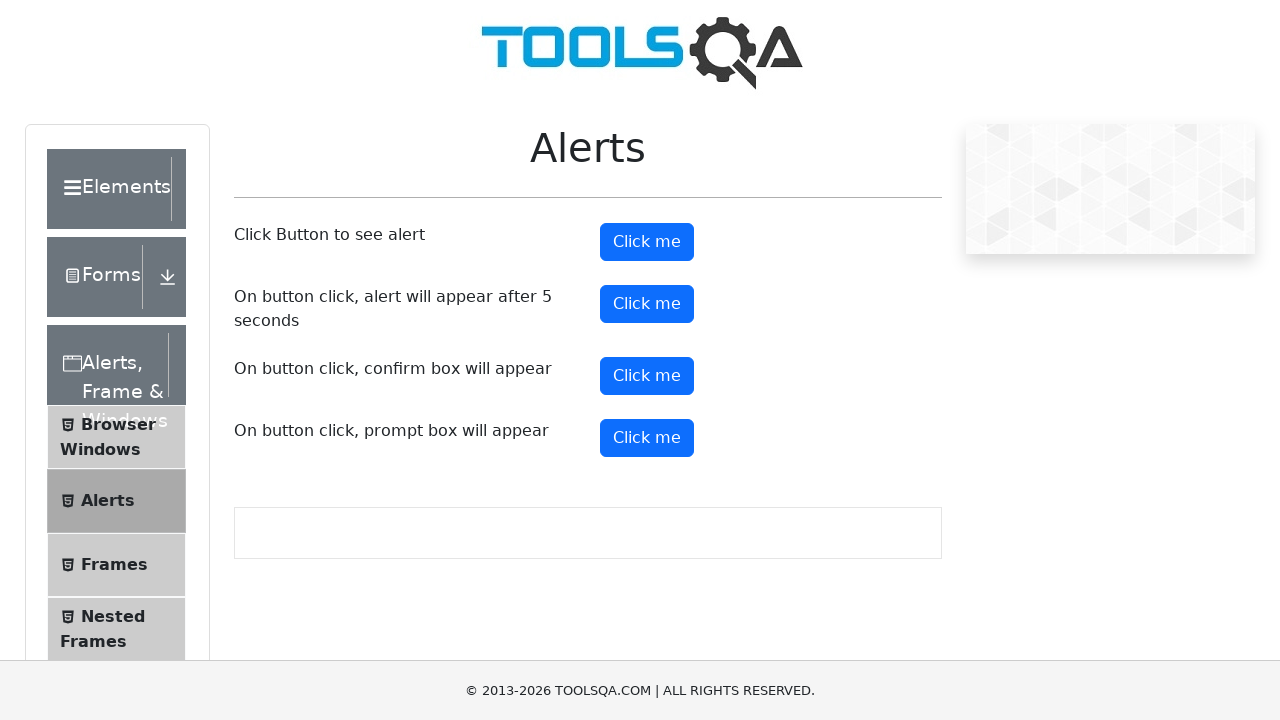

Clicked timer alert button to trigger delayed alert at (647, 304) on xpath=//button[@id='timerAlertButton']
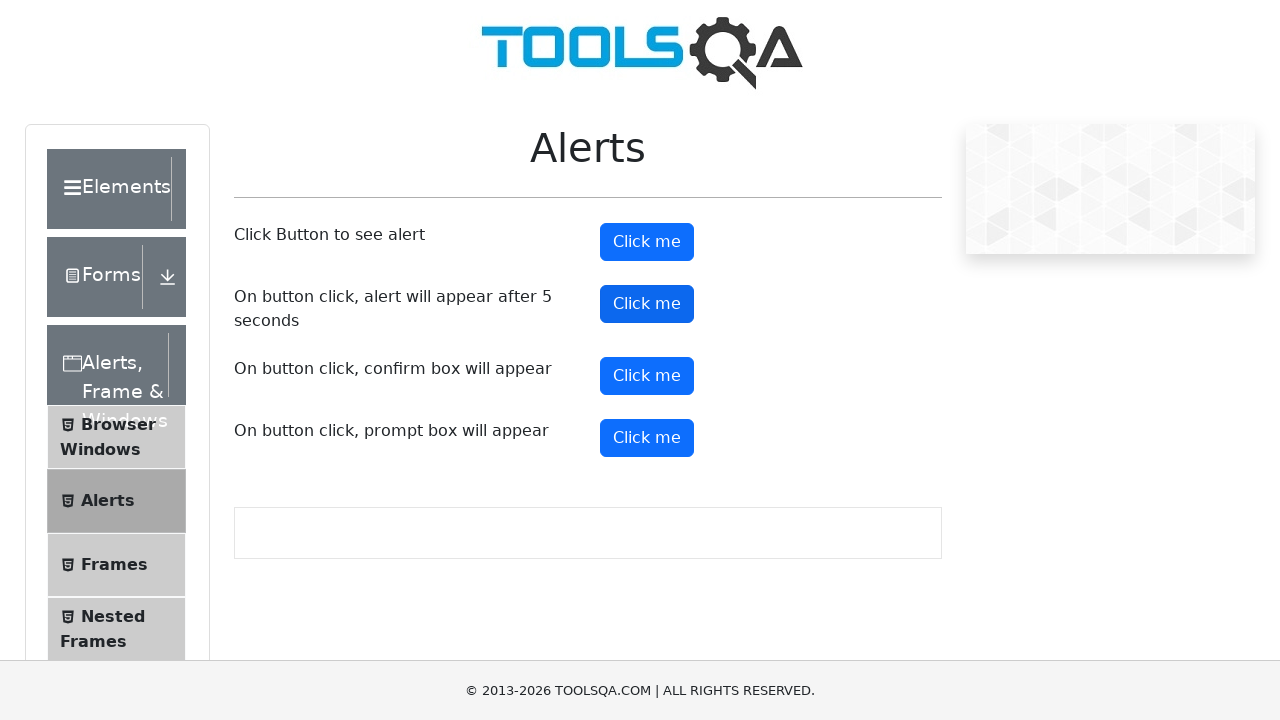

Set up dialog handler for alert
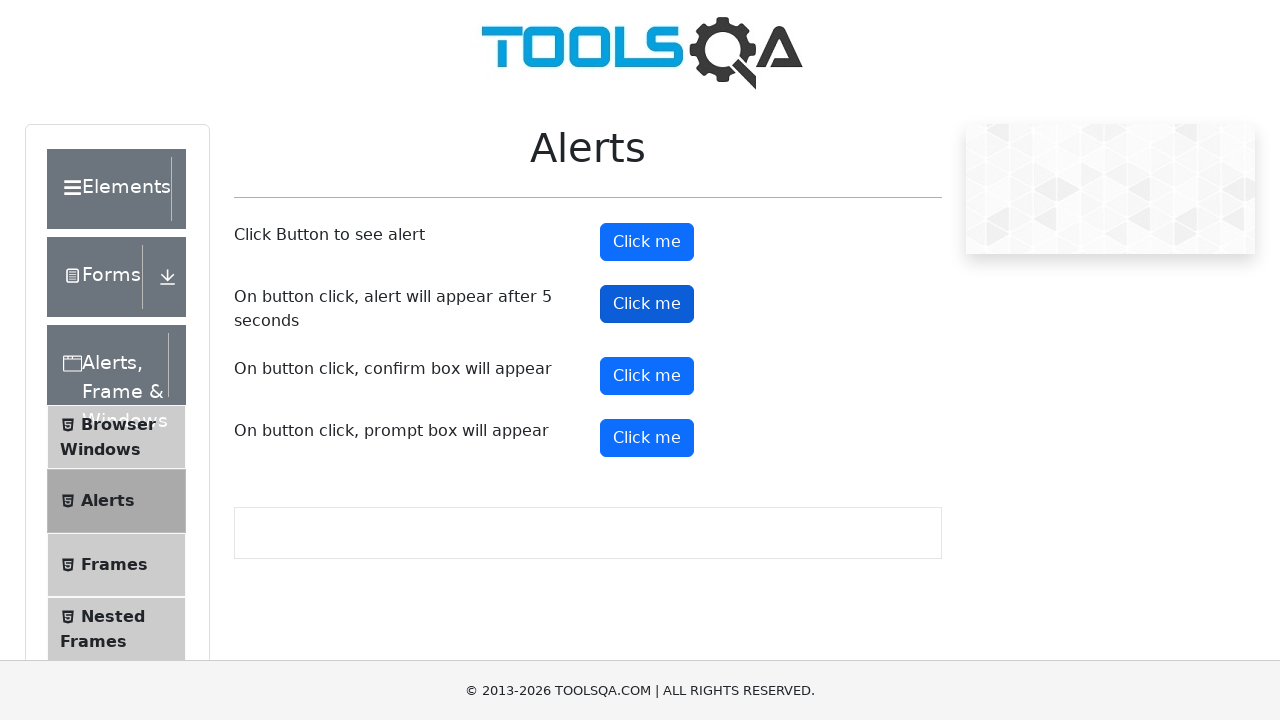

Waited 5.5 seconds for alert to appear and be handled
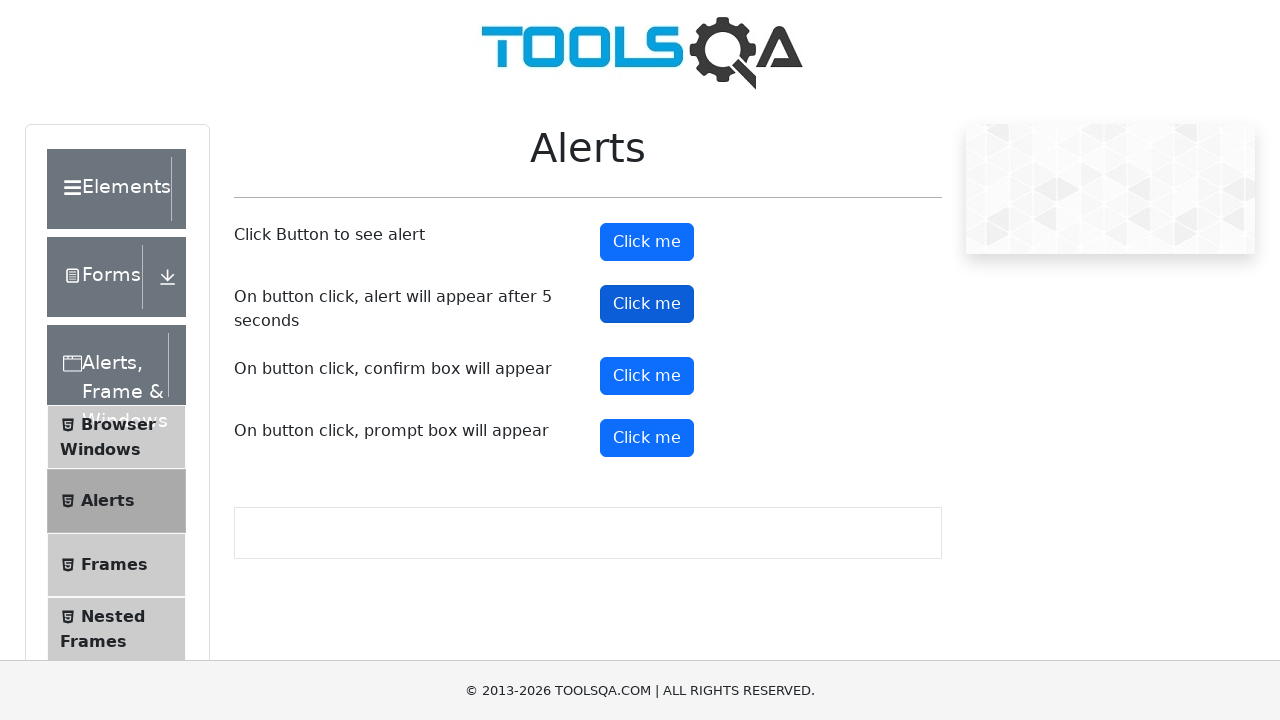

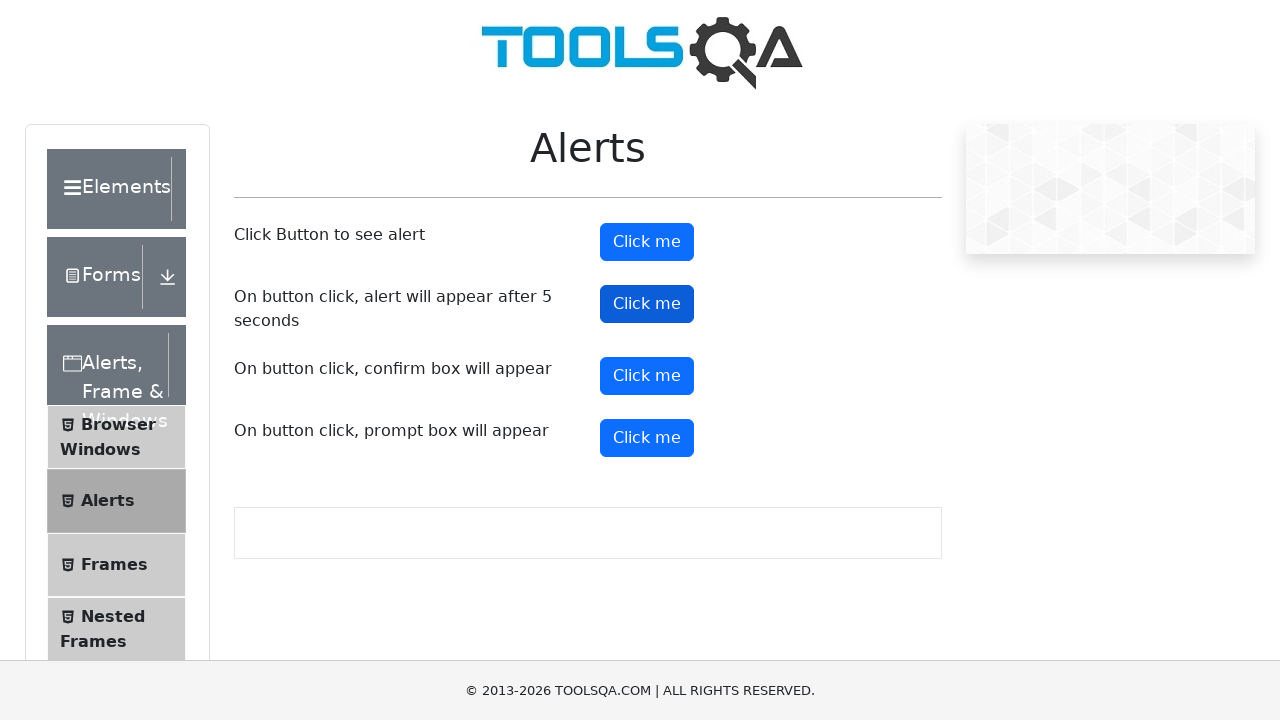